Tests JavaScript confirm dialog by clicking a button that triggers a confirm dialog, dismissing it (clicking Cancel), and verifying the result message.

Starting URL: https://the-internet.herokuapp.com/javascript_alerts

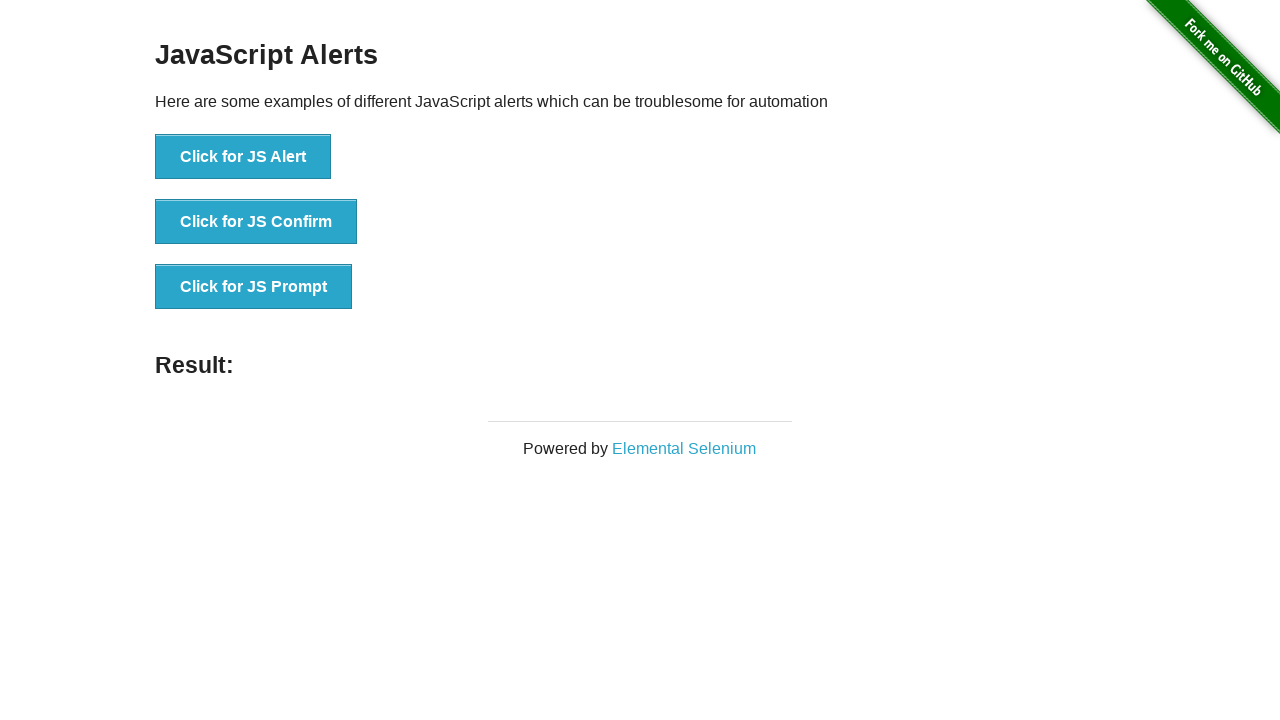

Set up dialog handler to dismiss confirm dialog
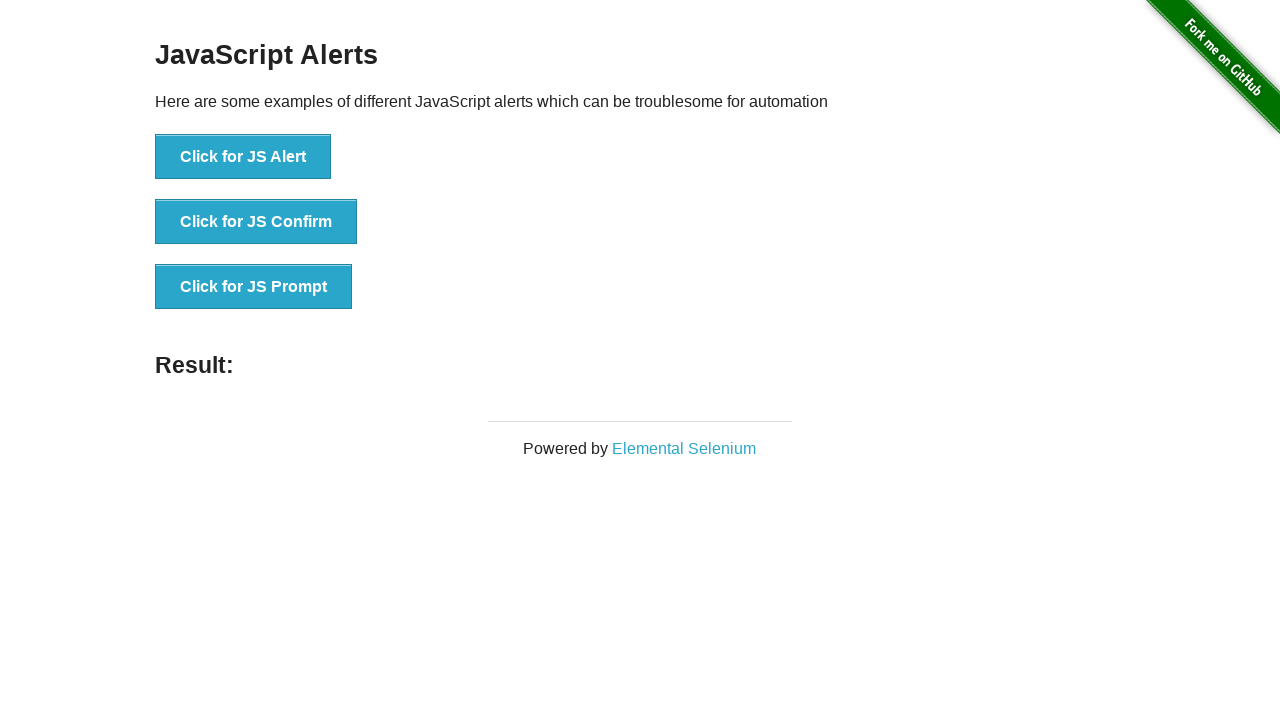

Clicked button to trigger JavaScript confirm dialog at (256, 222) on xpath=//*[text()='Click for JS Confirm']
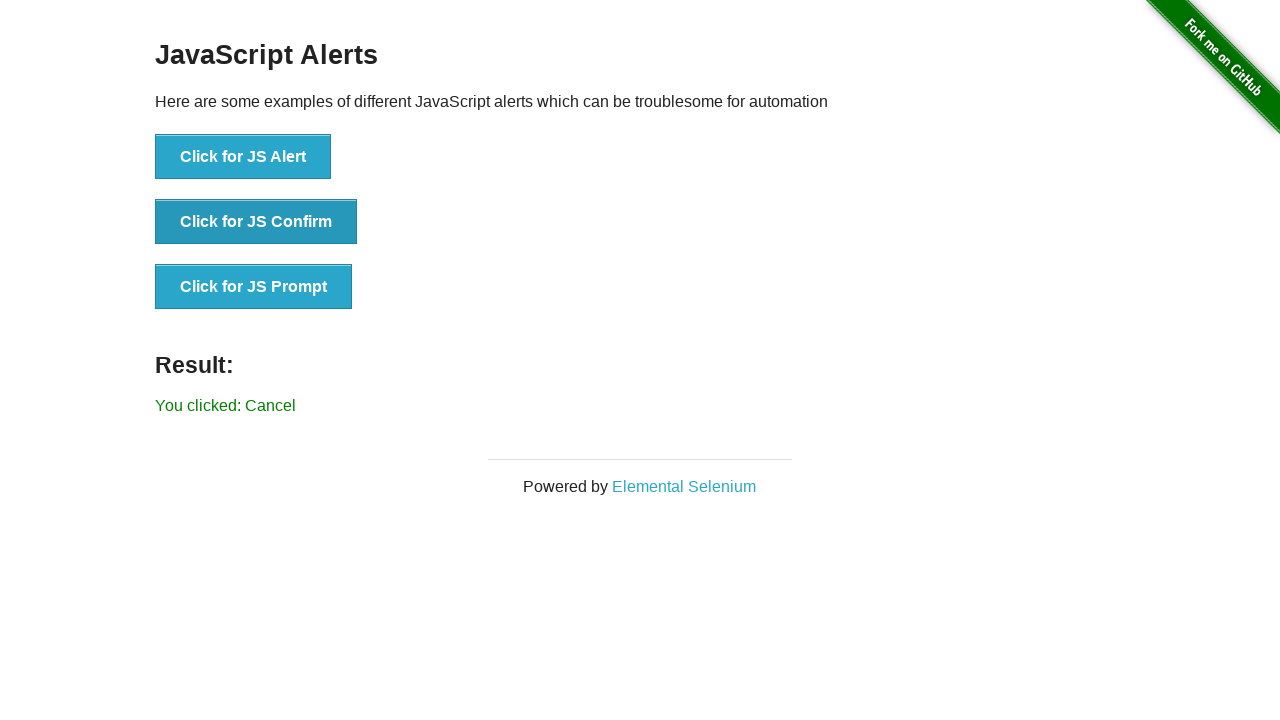

Confirmed that 'You clicked: Cancel' message appeared after dismissing dialog
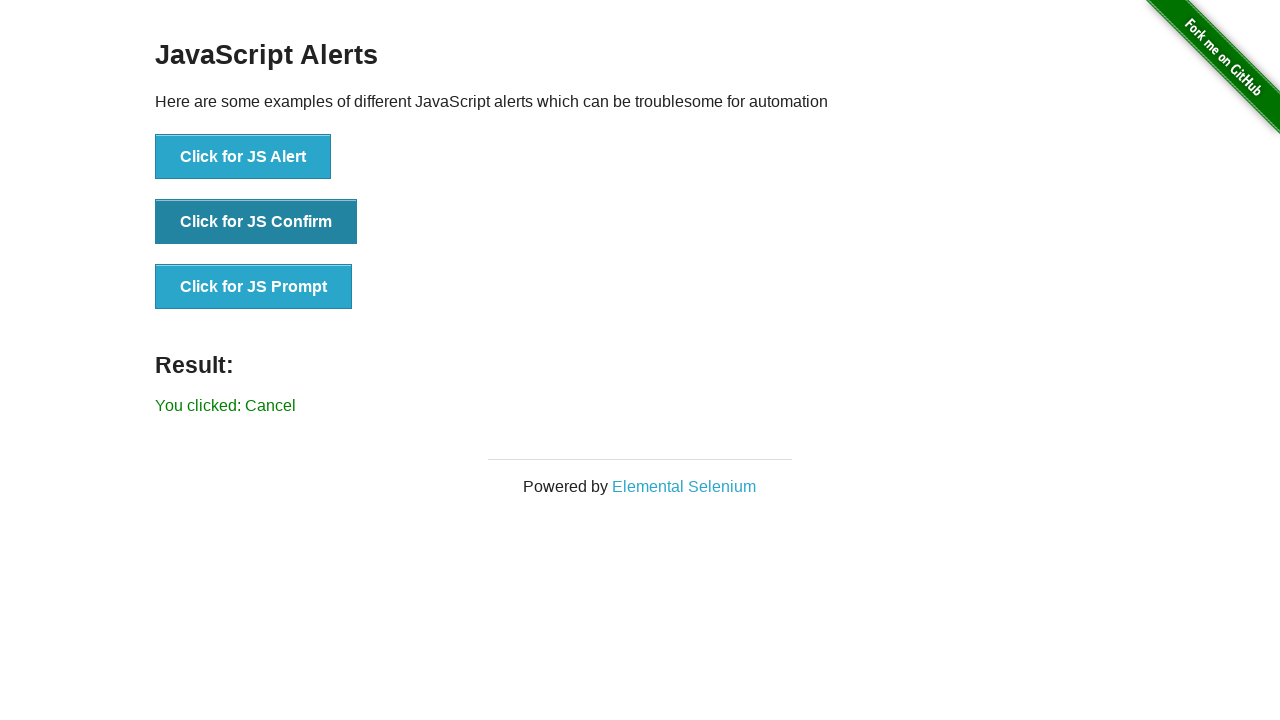

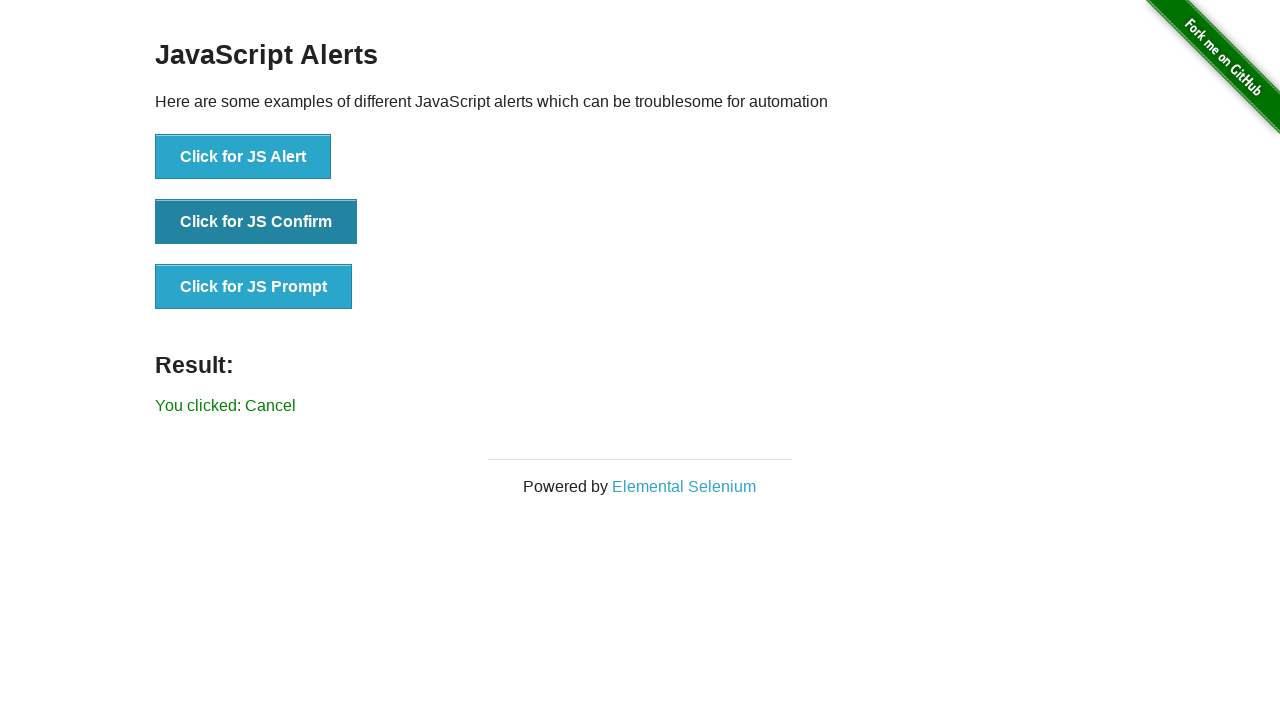